Tests the price report form on a government website by selecting report type (Retail), choosing price report options, selecting daily prices, entering a date, and submitting the form to view results.

Starting URL: https://fcainfoweb.nic.in/reports/report_menu_web.aspx

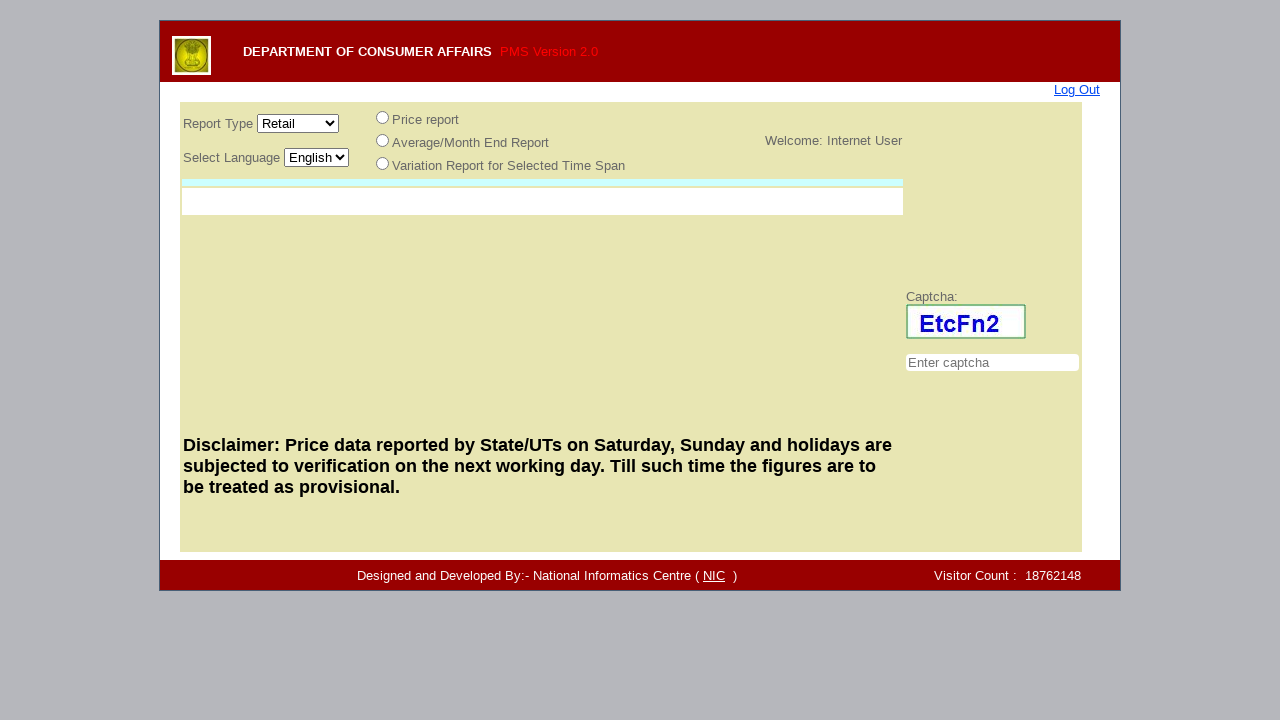

Selected 'Retail' from Report Type dropdown on #ctl00_MainContent_Ddl_Rpt_type
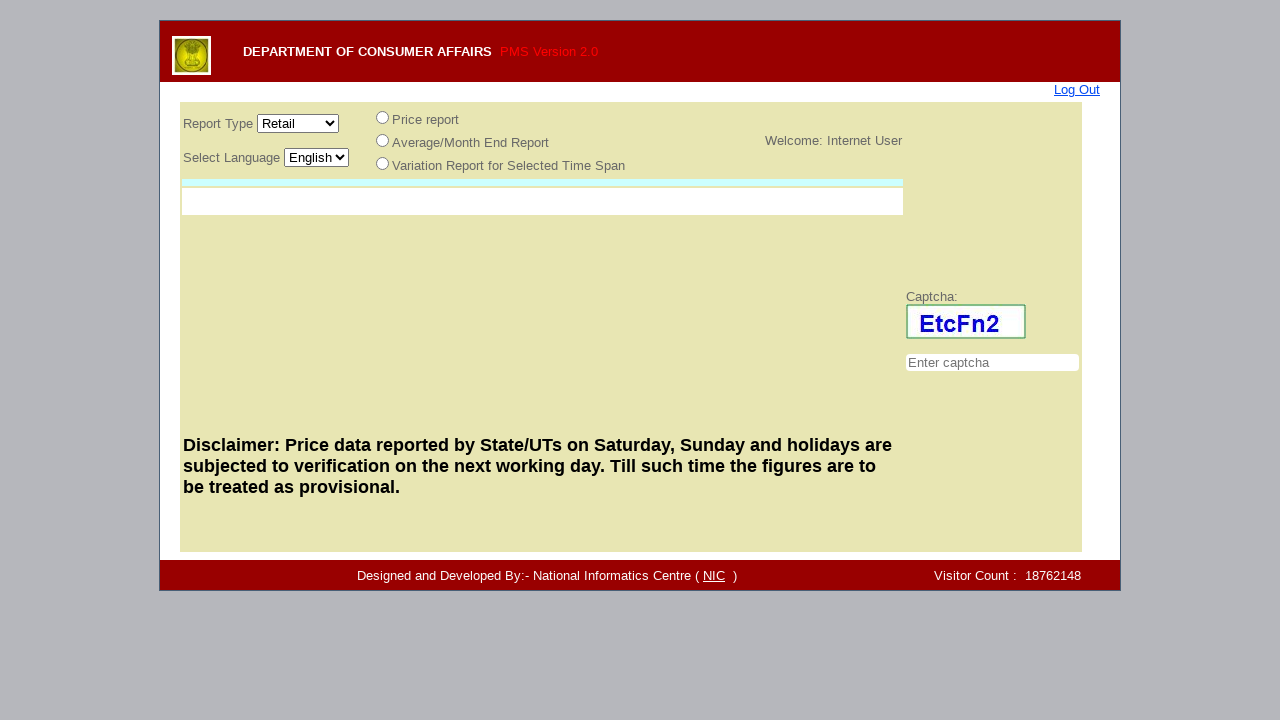

Clicked Price Report radio button at (382, 118) on #ctl00_MainContent_Rbl_Rpt_type_0
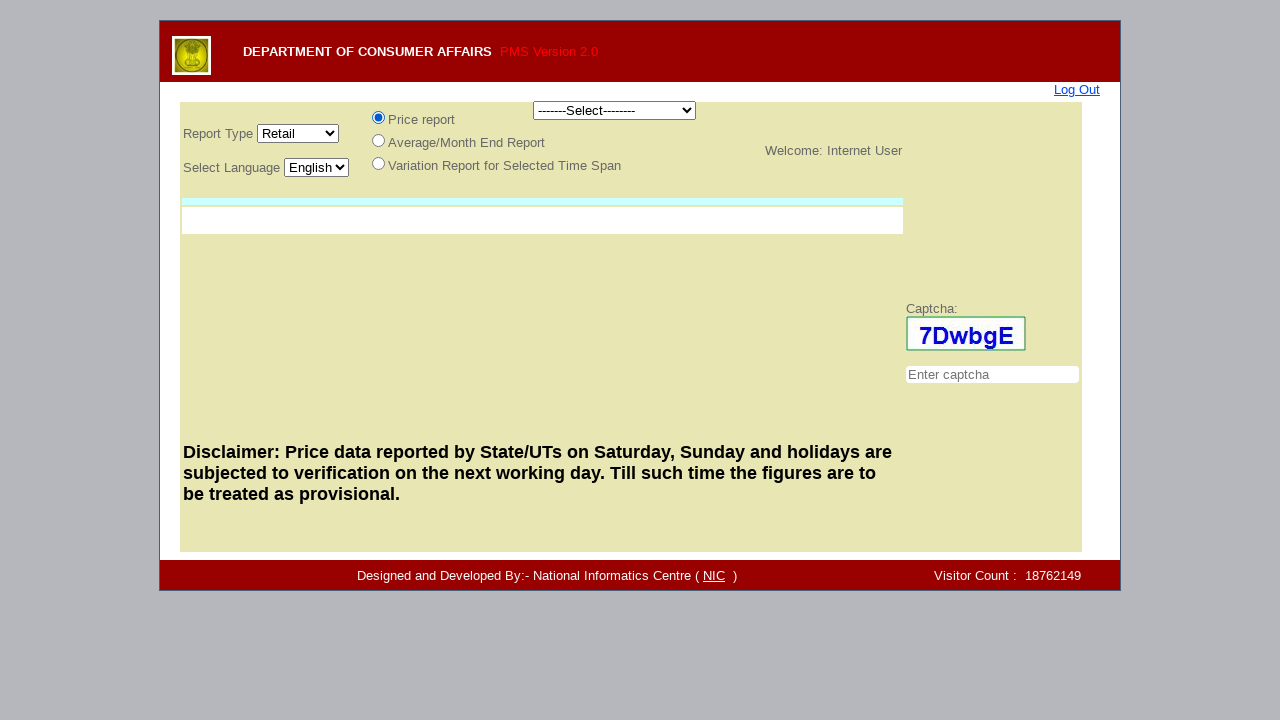

Price Report options dropdown loaded
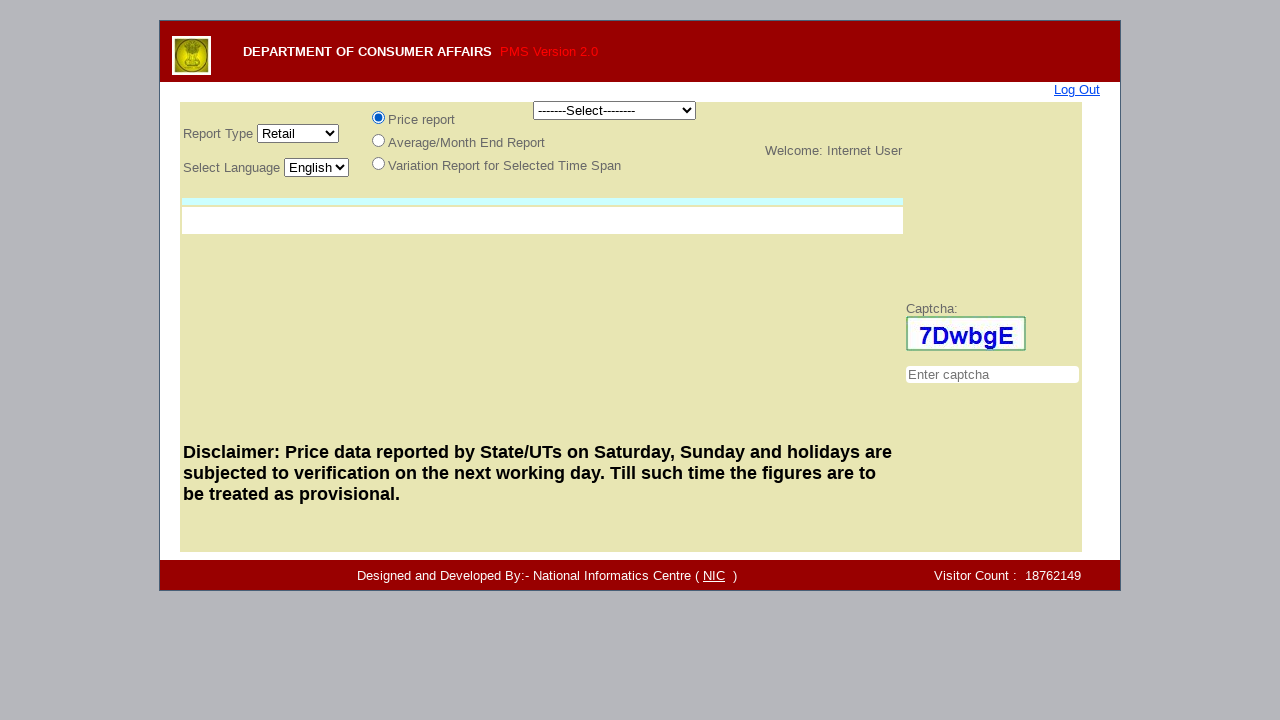

Selected 'Daily Prices' from price report options on #ctl00_MainContent_Ddl_Rpt_Option0
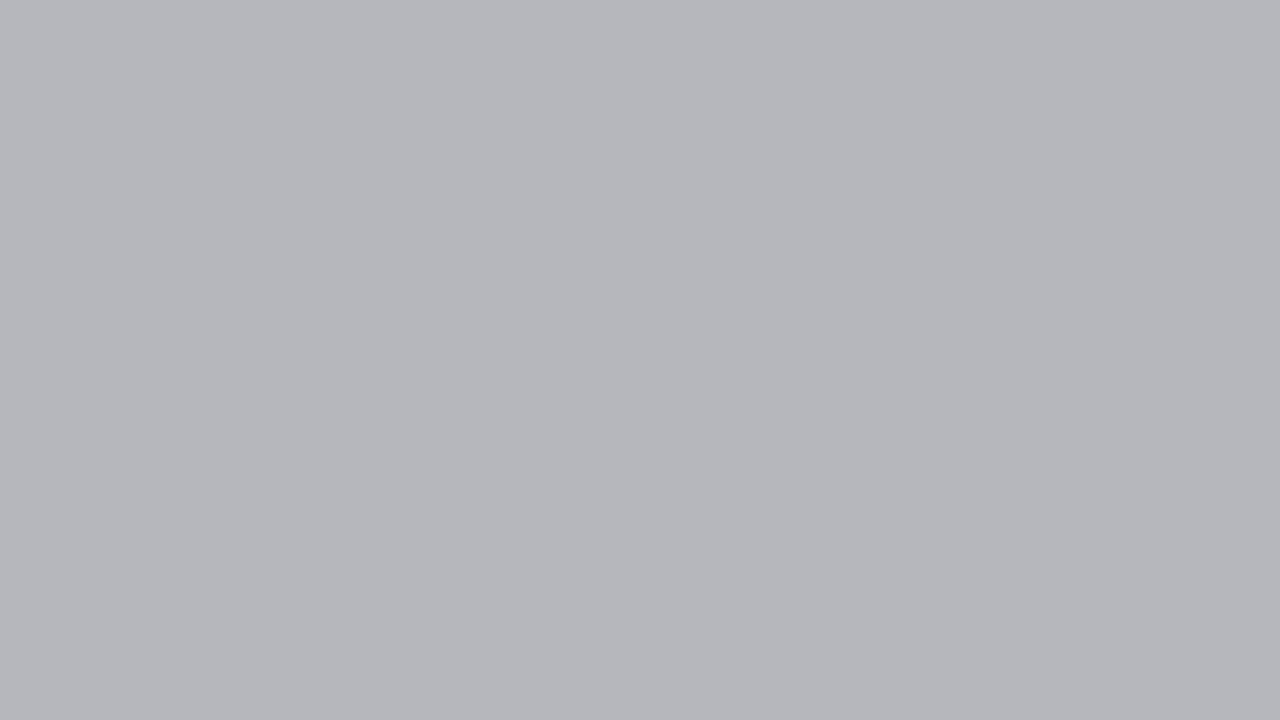

Date field became available
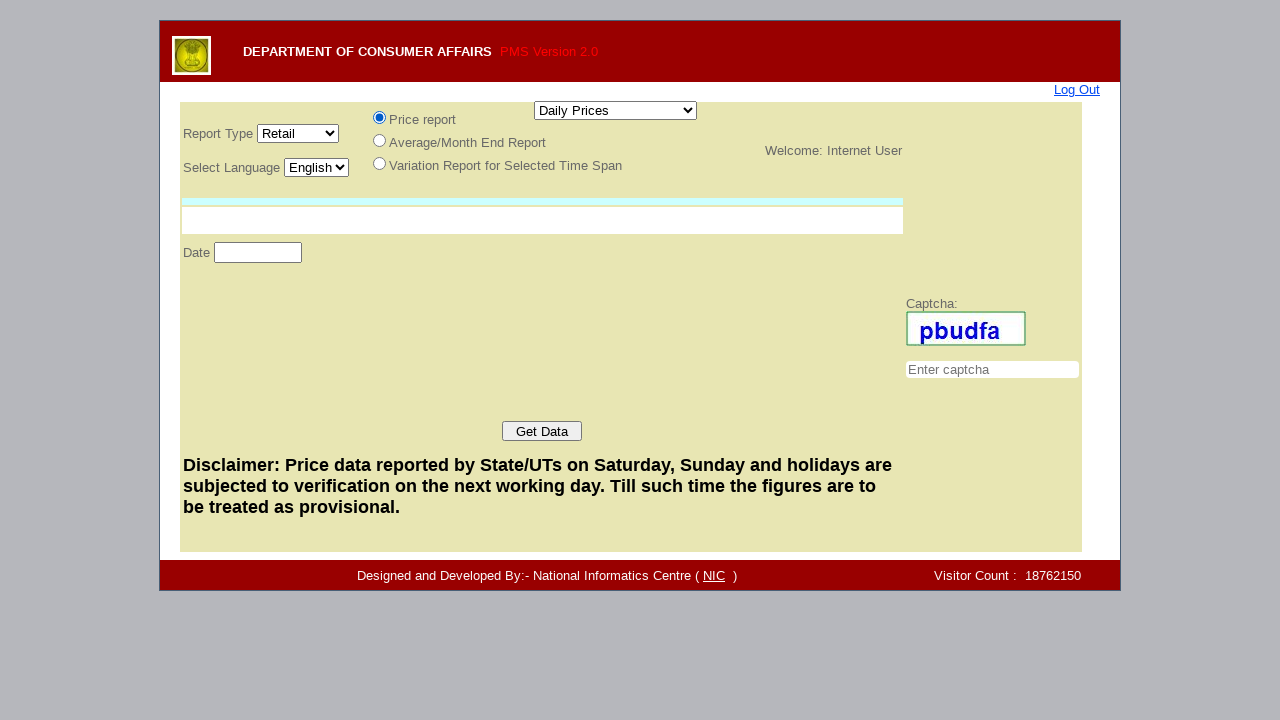

Entered date '15/03/2024' in the date field on #ctl00_MainContent_Txt_FrmDate
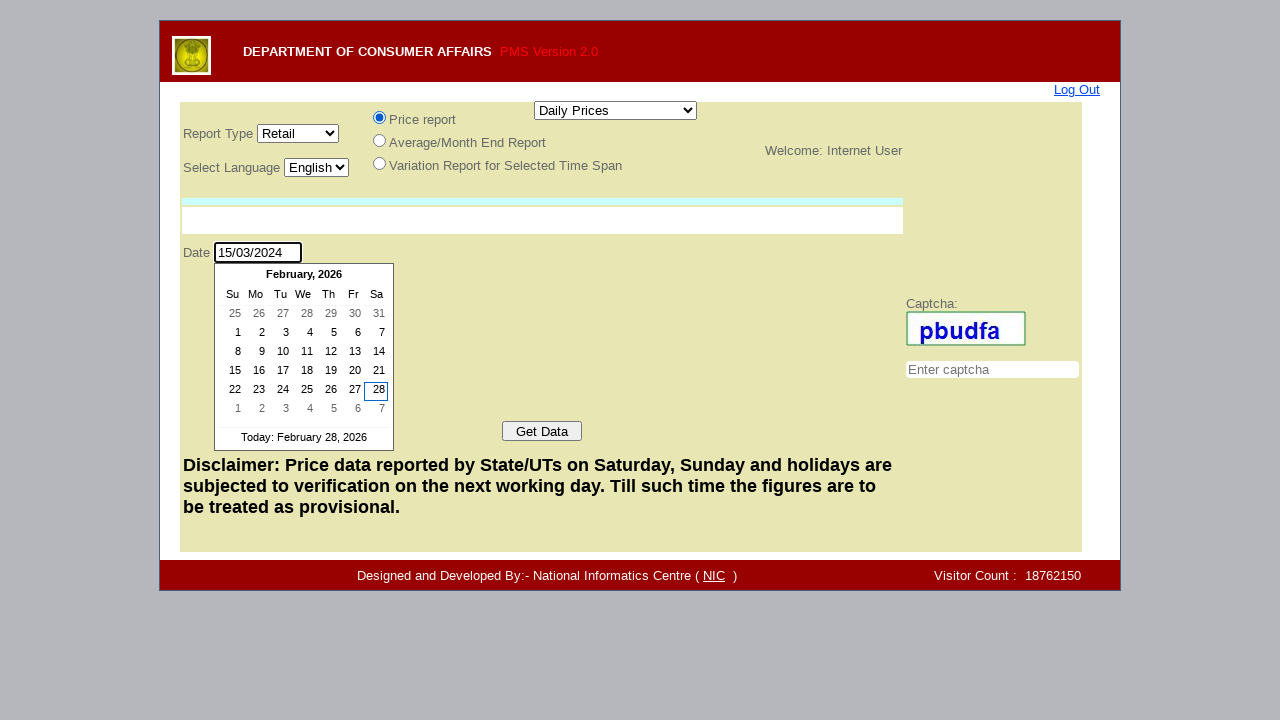

Clicked 'Get Data' button to submit the form at (542, 431) on #ctl00_MainContent_btn_getdata1
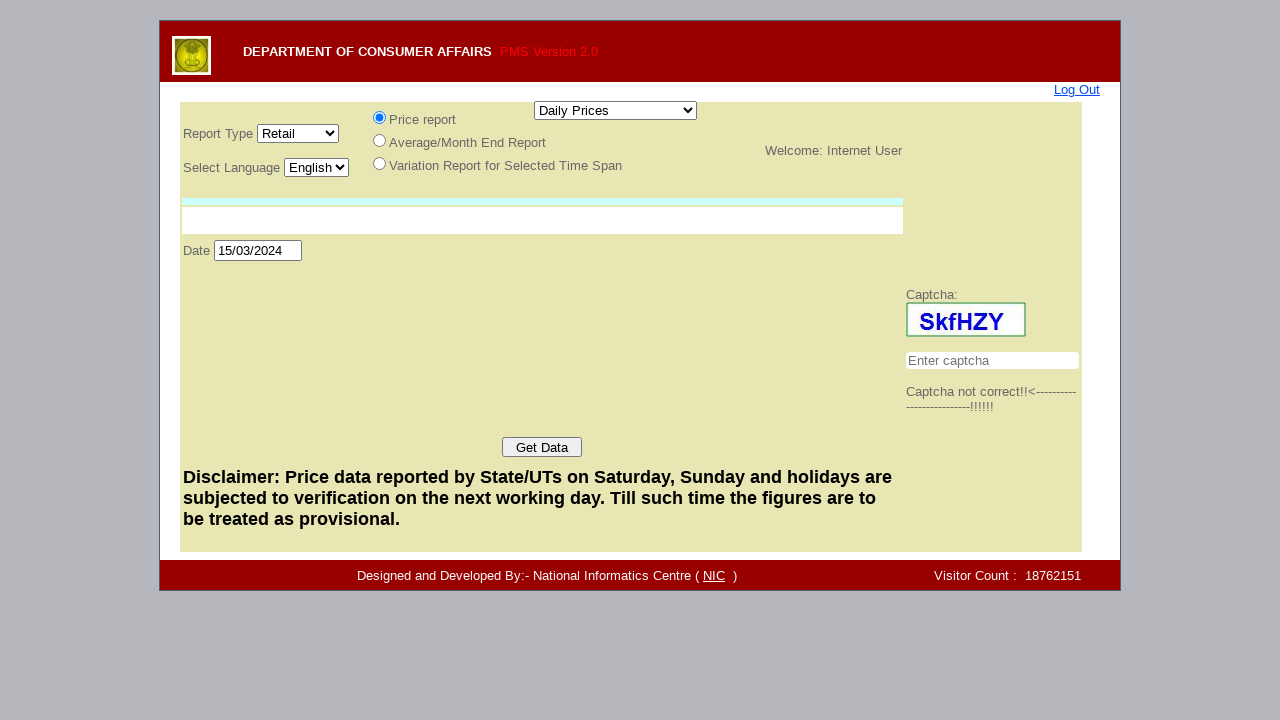

Price report results loaded successfully
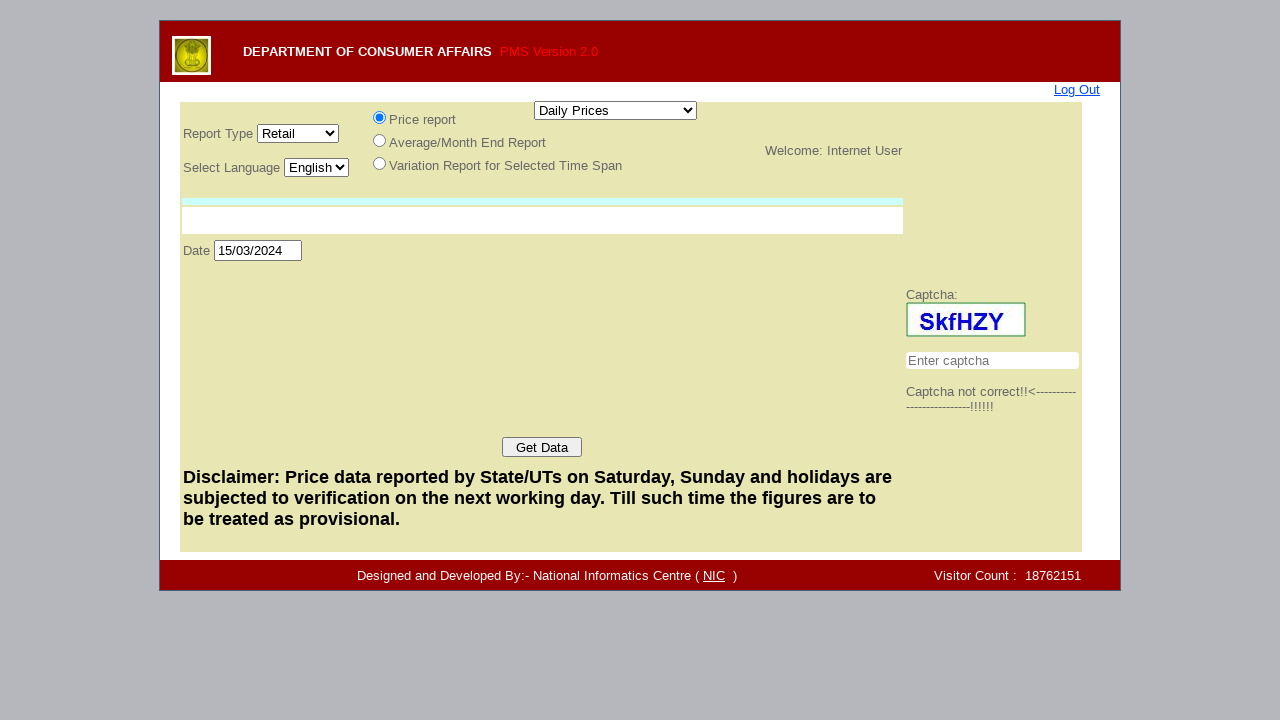

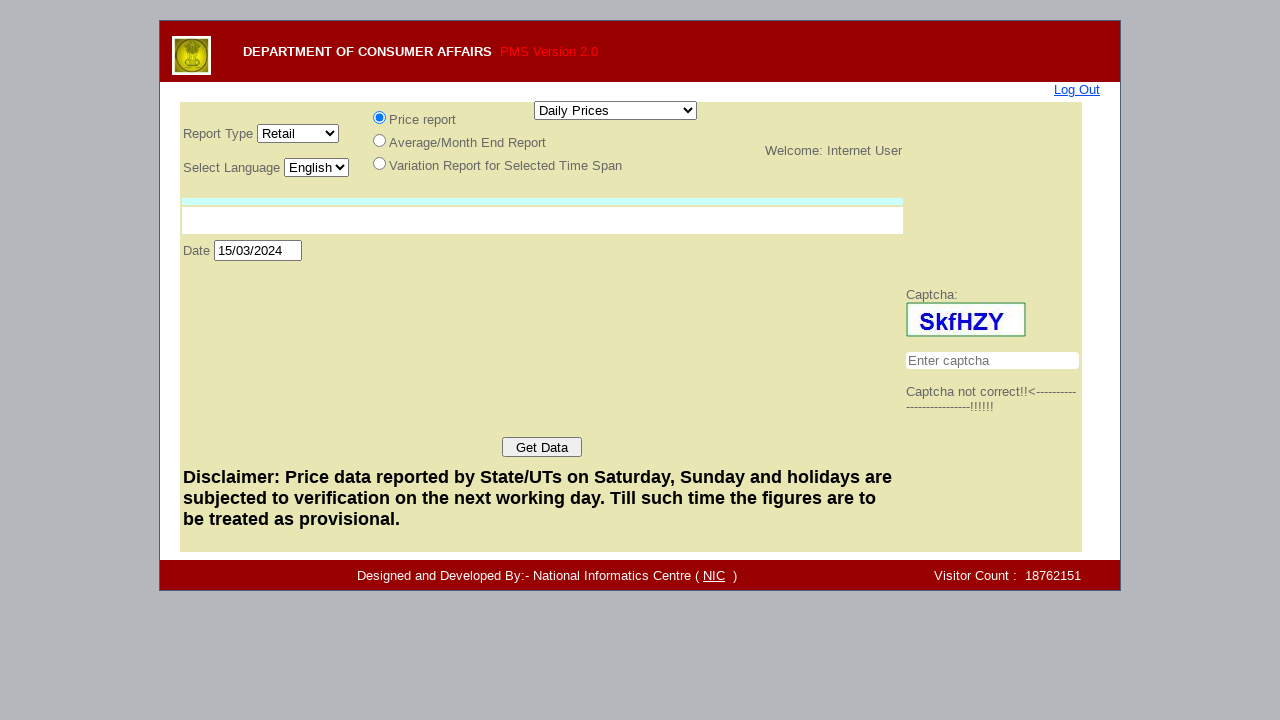